Tests that pressing the right arrow key moves the car from the middle lane to the right lanes.

Starting URL: https://borbely-dominik-peter.github.io/WebProjekt3/

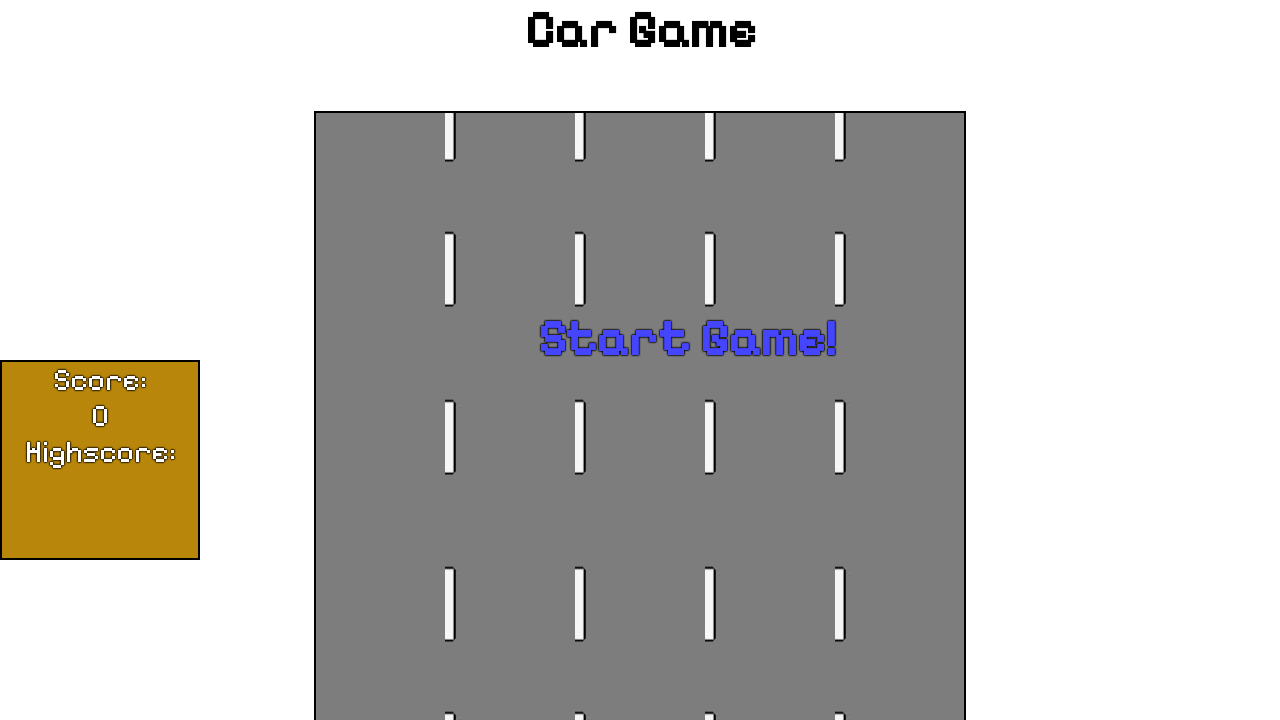

Set up dialog handler to auto-accept dialogs
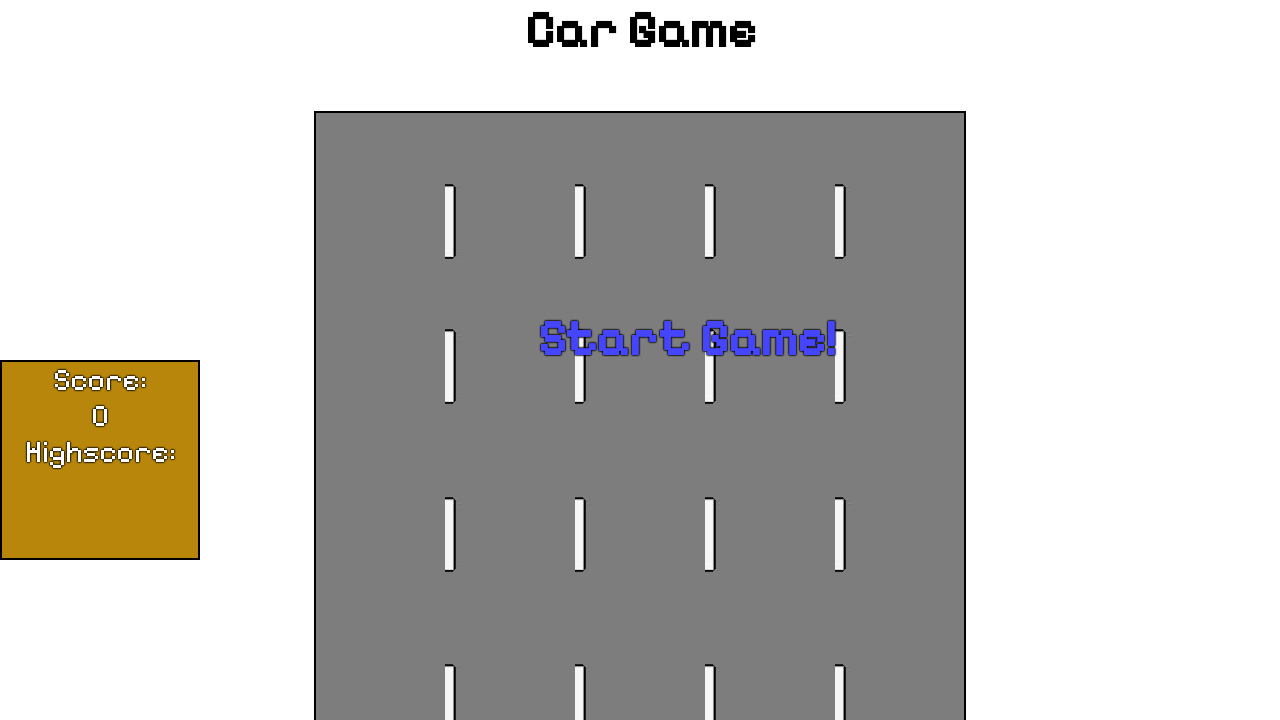

Clicked start game button at (687, 338) on #startText
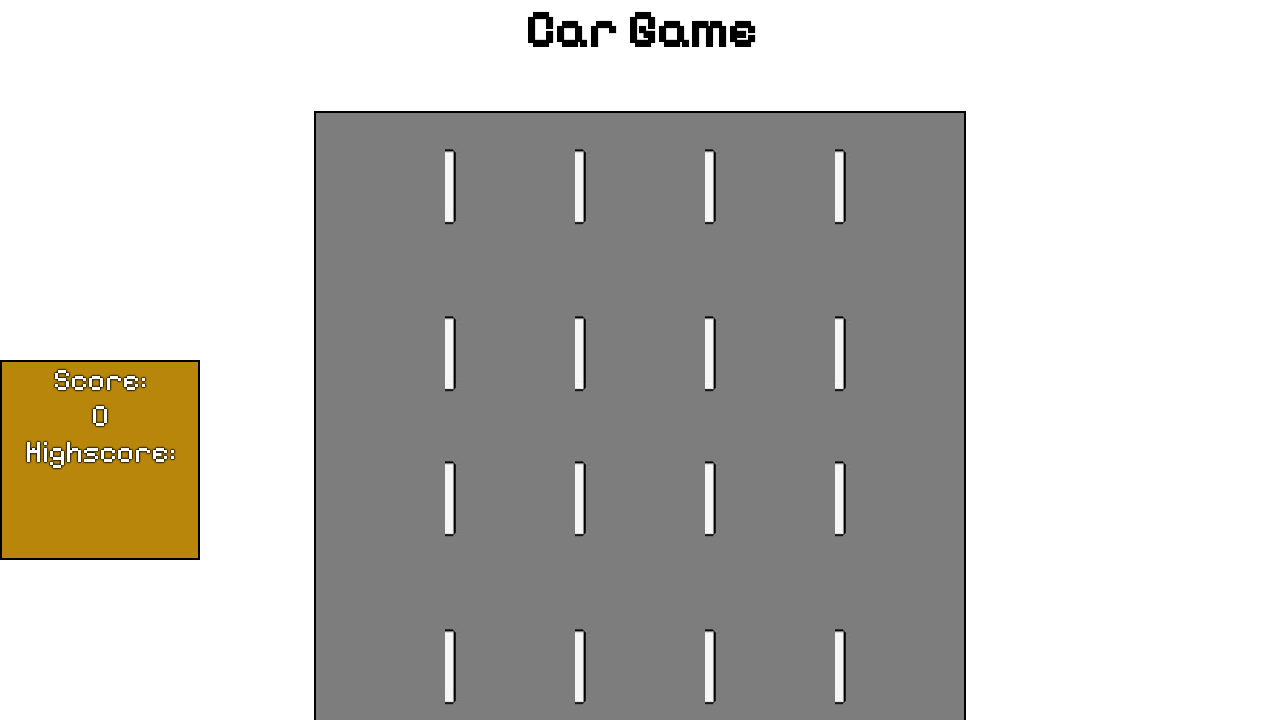

Car element became visible
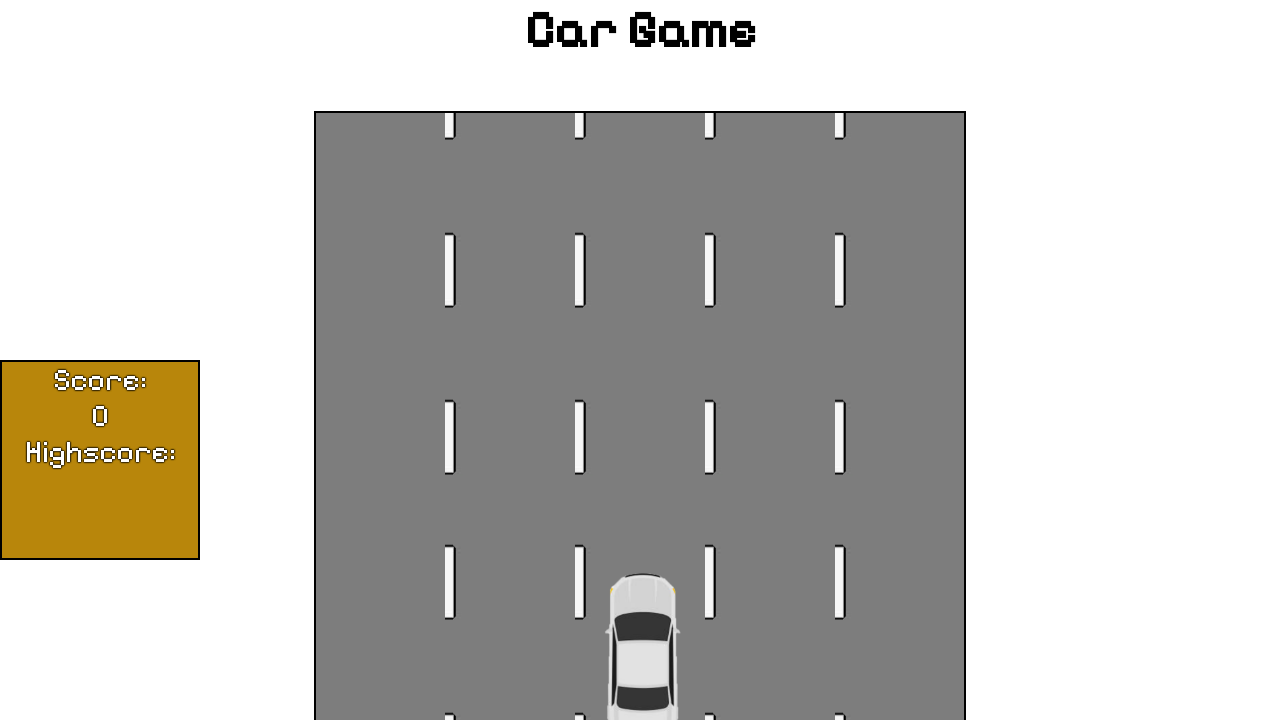

Waited 100ms for initialization
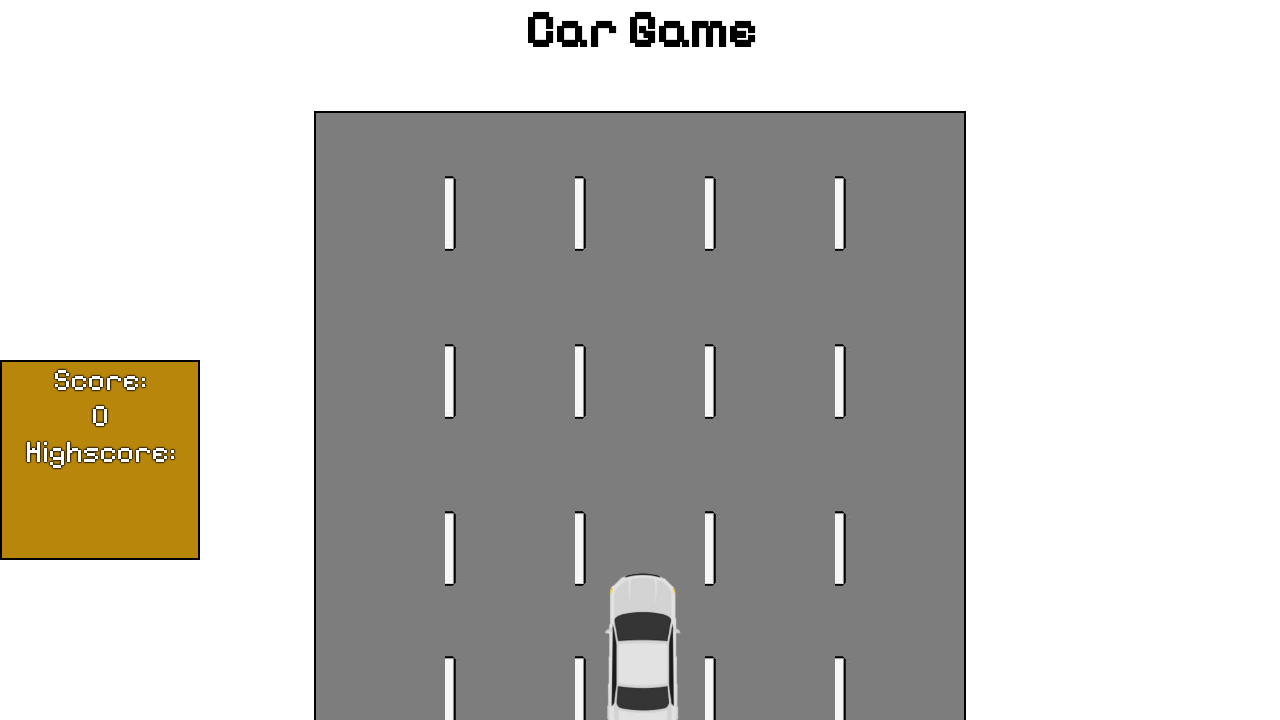

Pressed right arrow key to move car from middle lane to lane 4
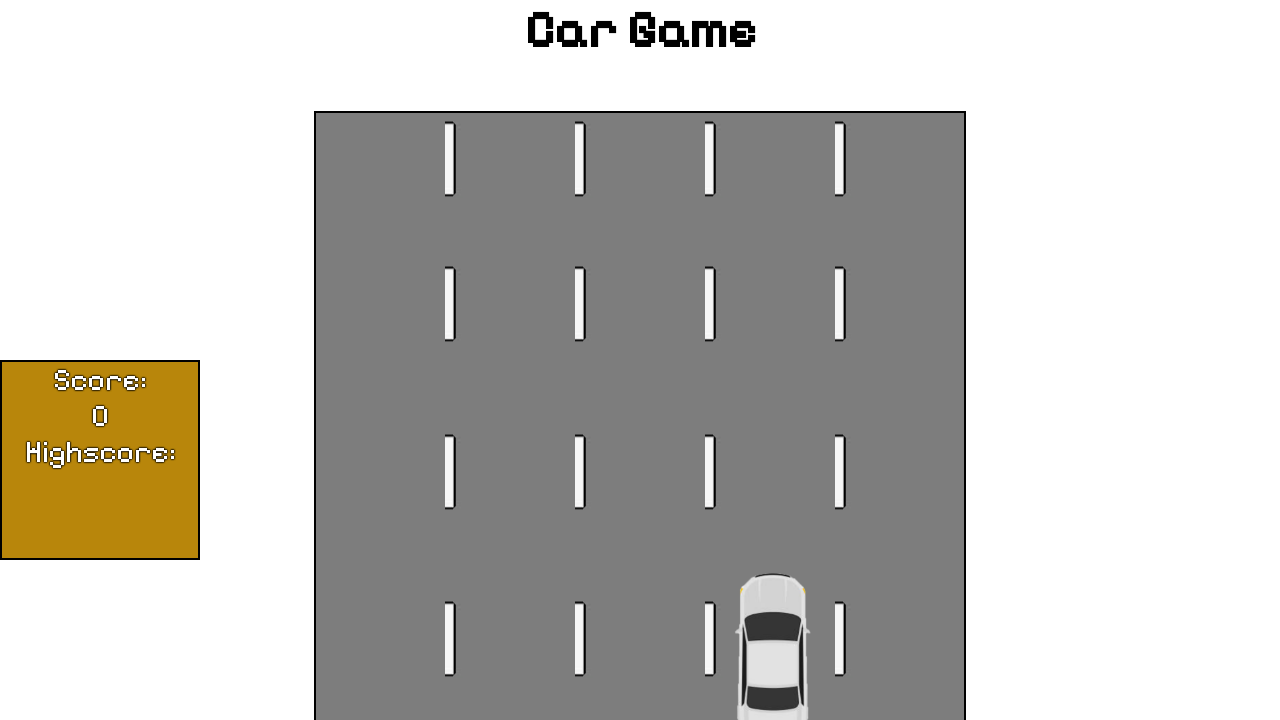

Car is now in lane 4
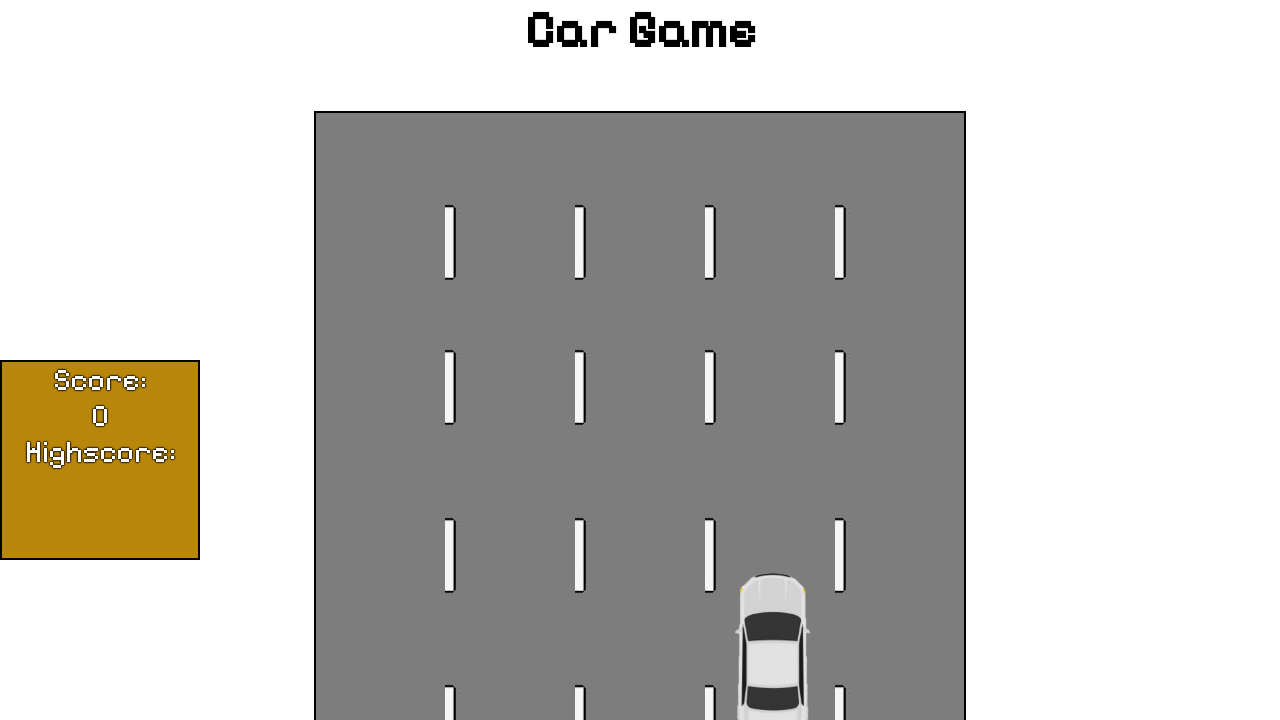

Pressed right arrow key again to move car from lane 4 to lane 5
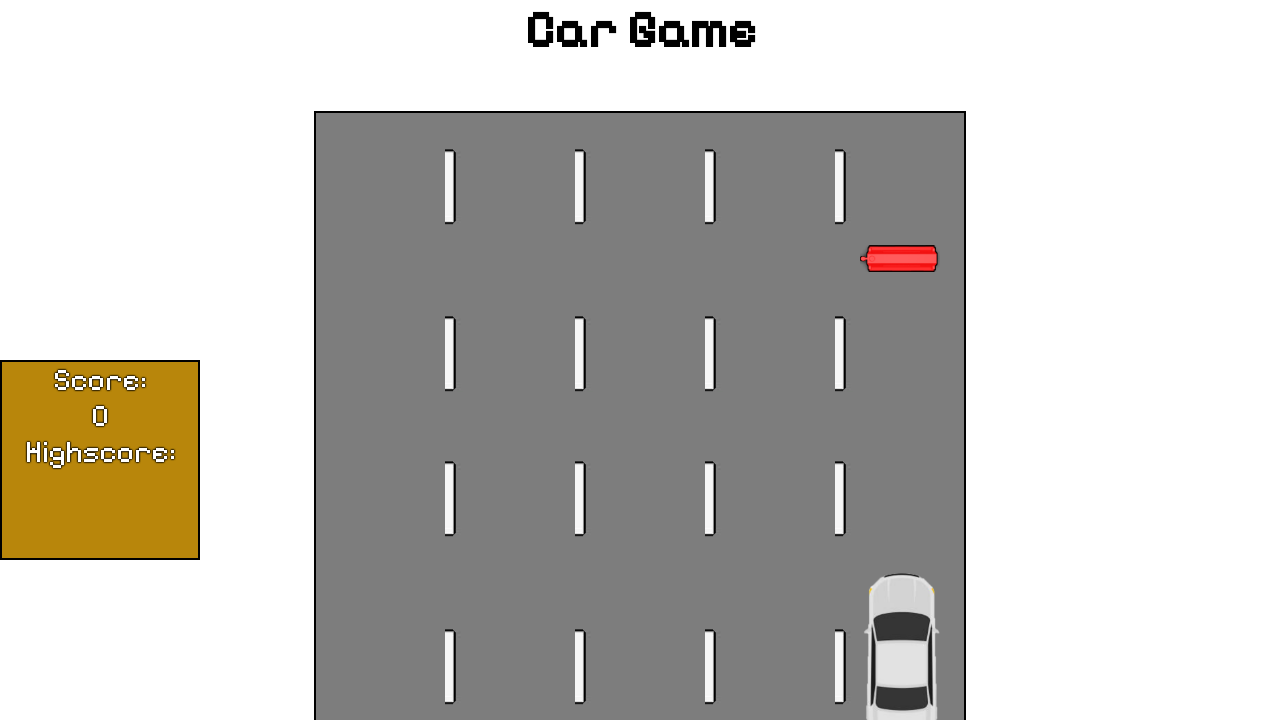

Car is now in lane 5 (right lane)
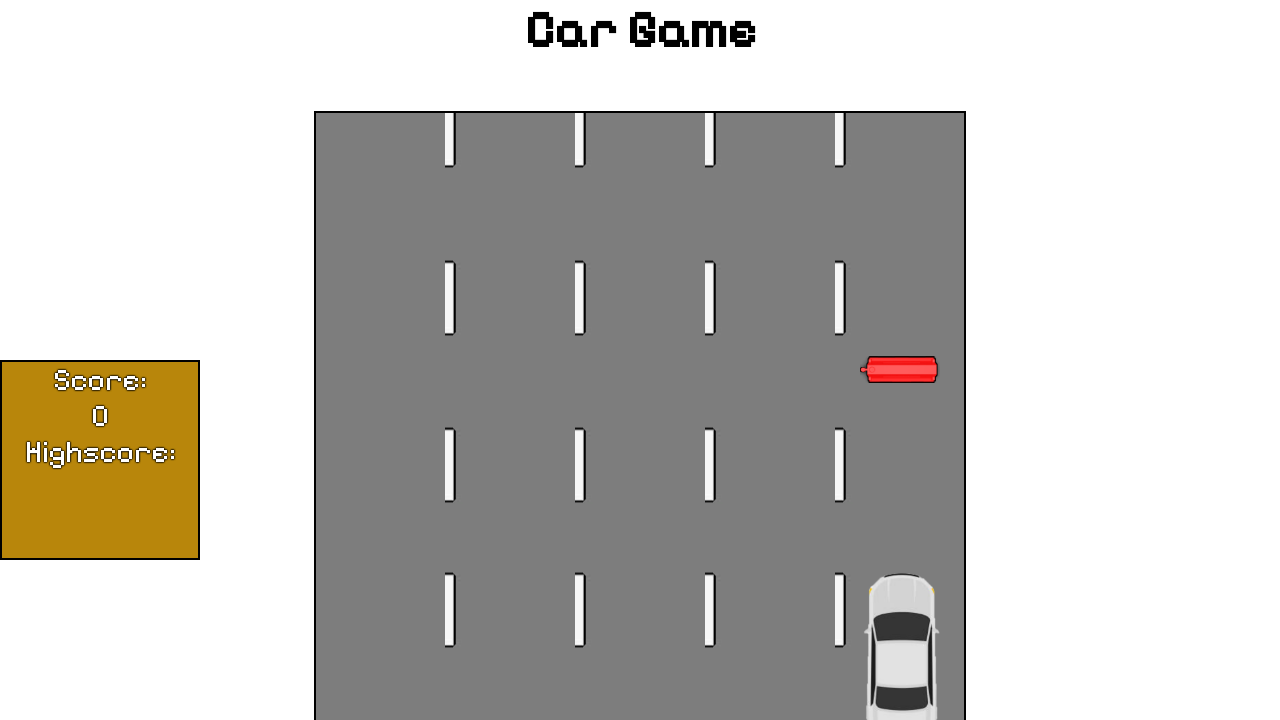

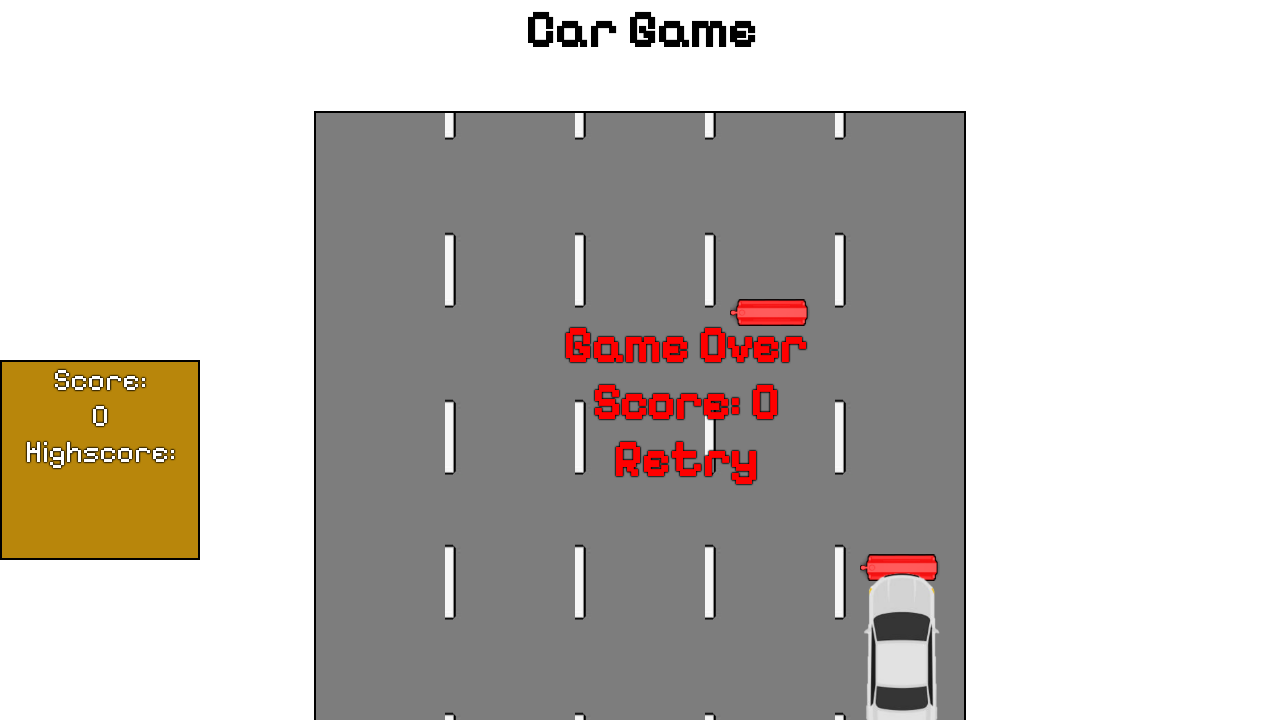